Tests the Cancel button functionality on the registration form by filling confirm password and clicking Cancel.

Starting URL: https://buggy.justtestit.org/register

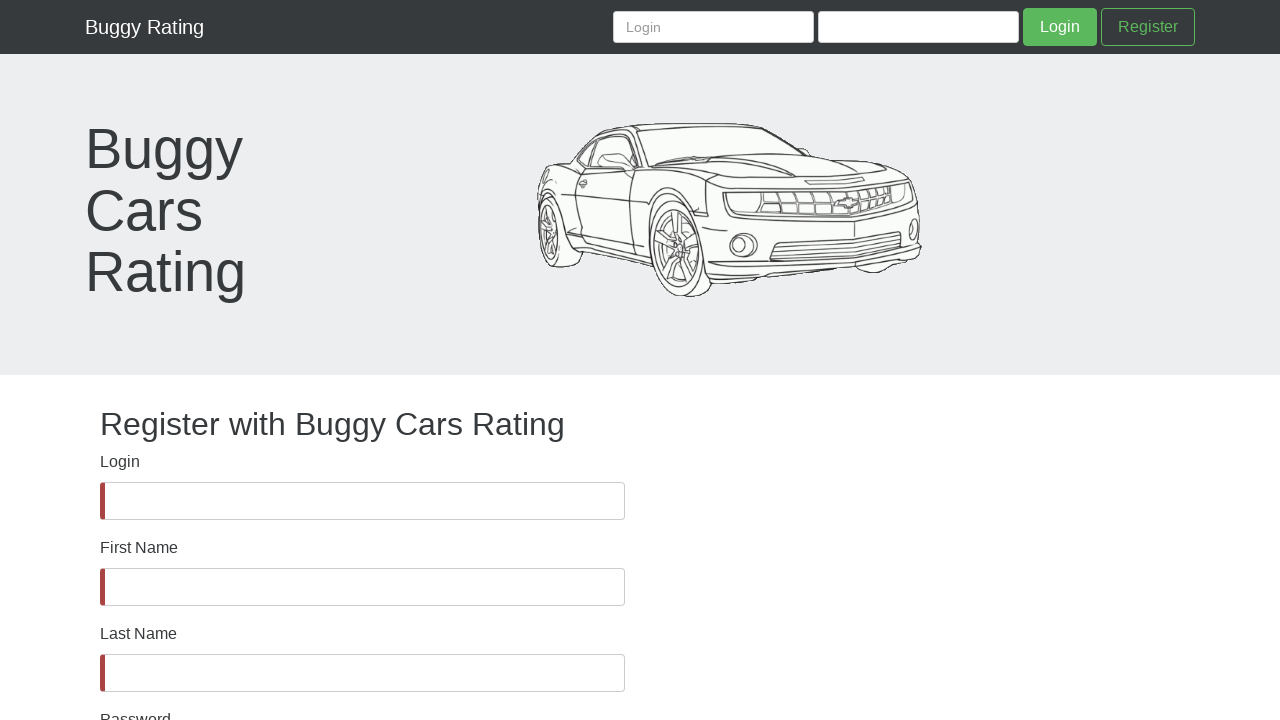

Confirm password field is visible on the registration form
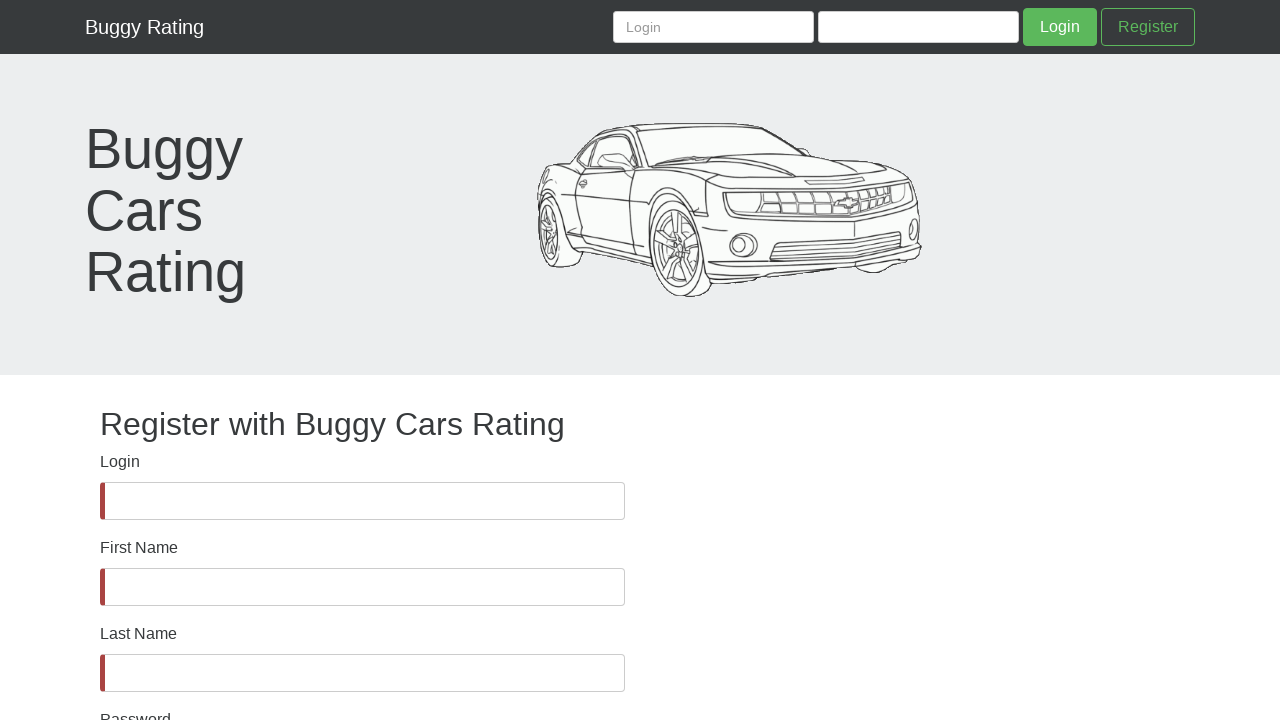

Filled confirm password field with 'ertp' on #confirmPassword
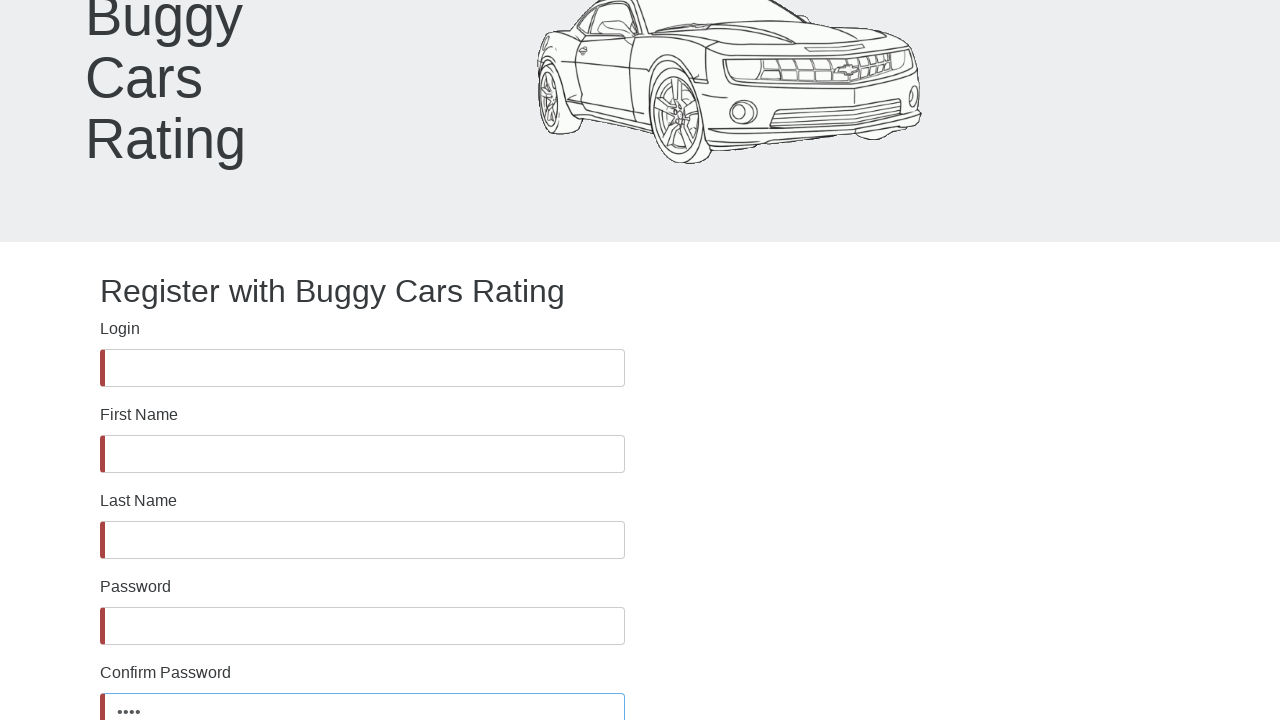

Clicked the Cancel button at (240, 628) on internal:role=button[name="Cancel"i]
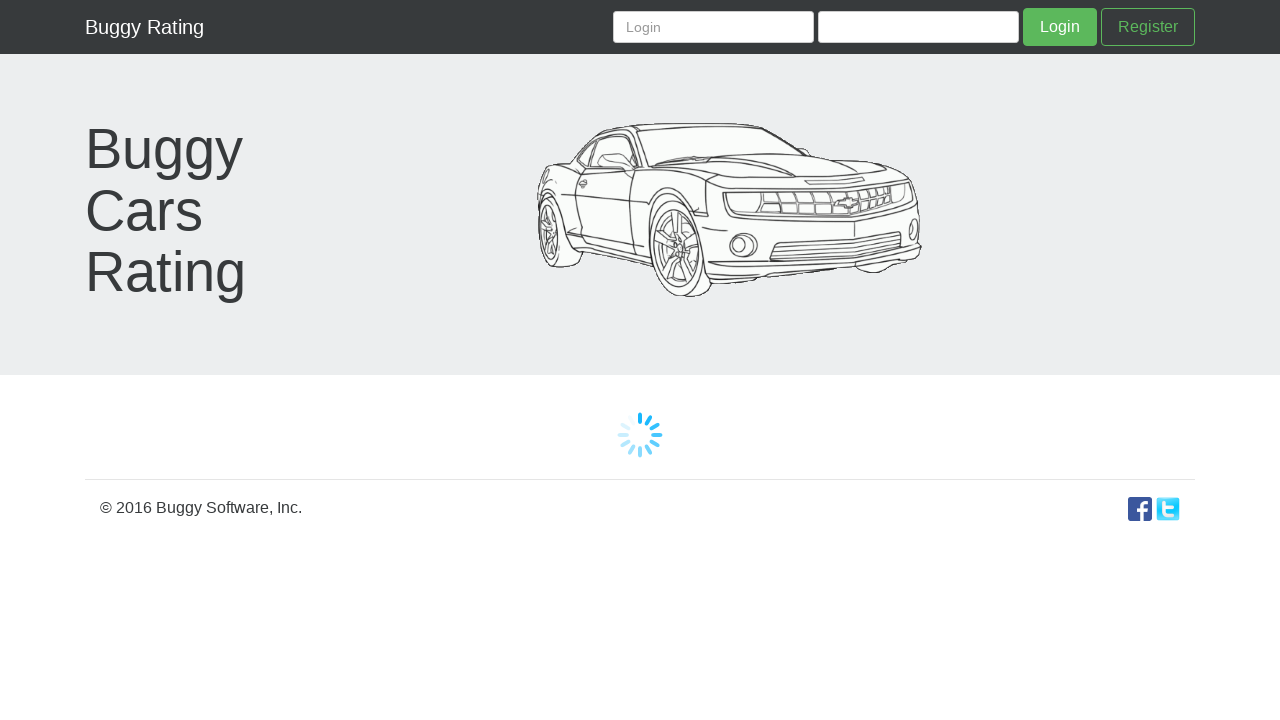

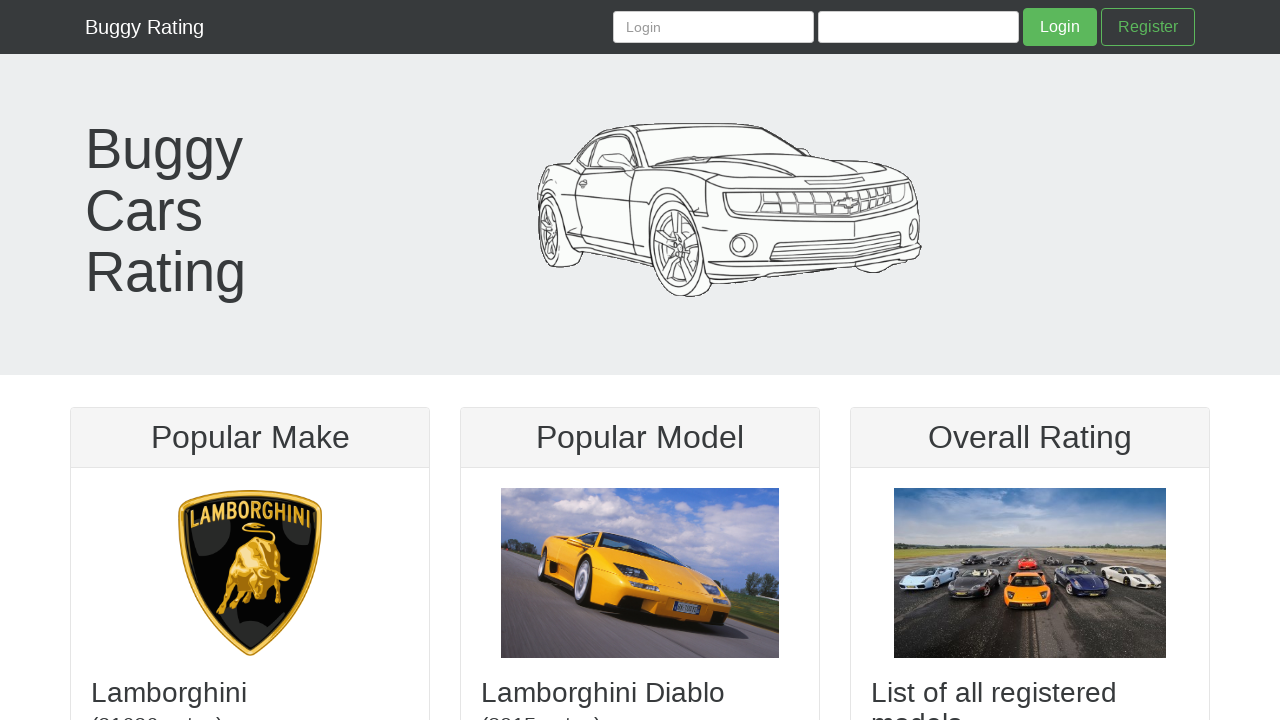